Navigates to the Dassault Aviation website and then to the group page, demonstrating URL navigation and window management

Starting URL: https://www.dassault-aviation.com/en/

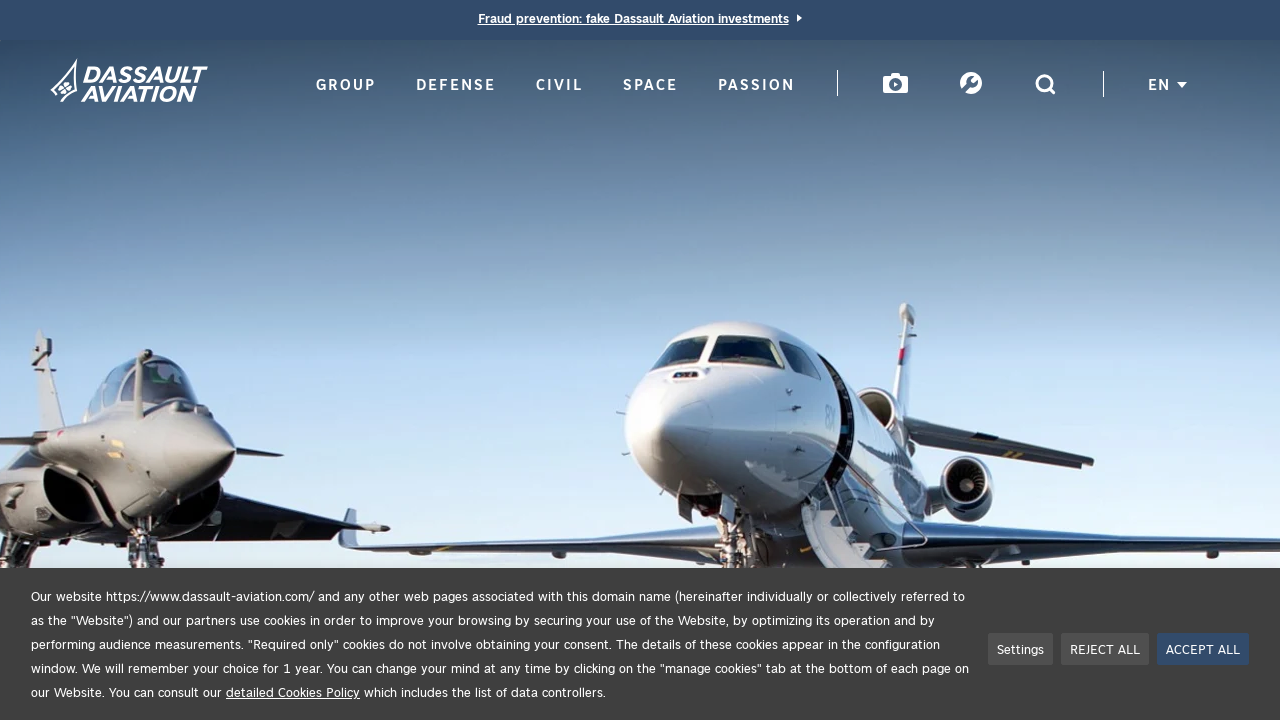

Navigated to Dassault Aviation group page
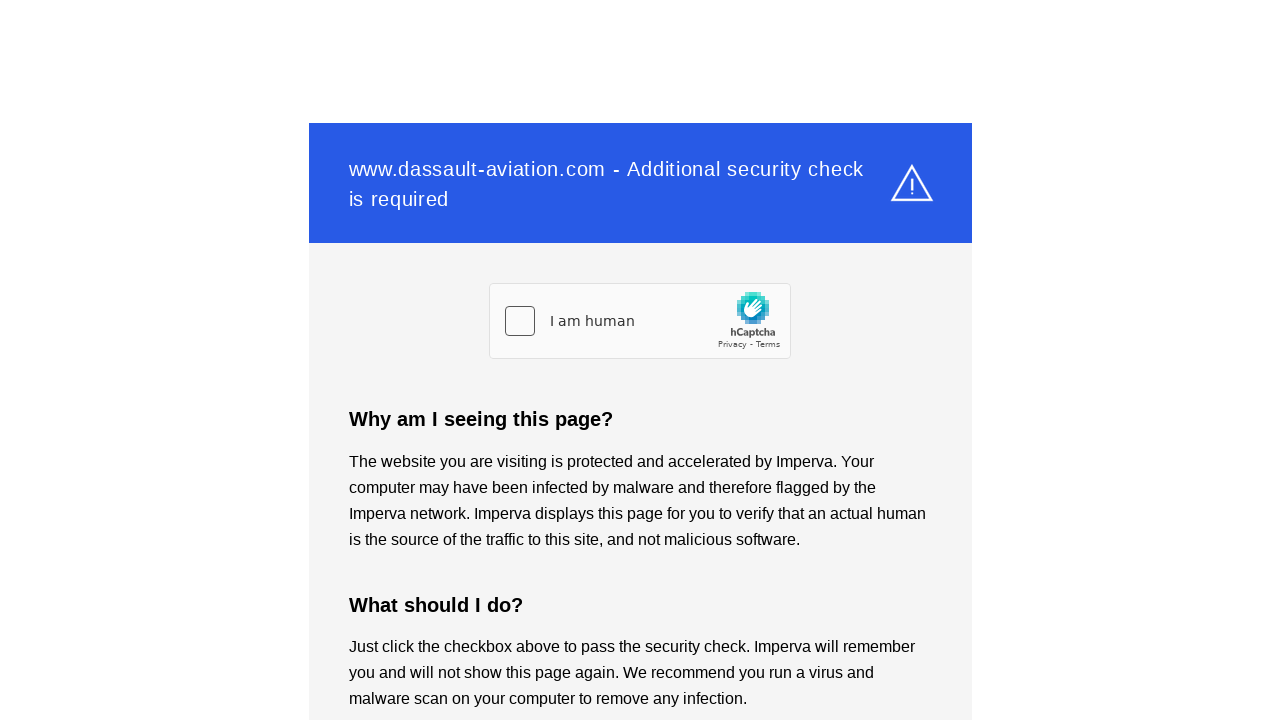

Page loaded and network idle state reached
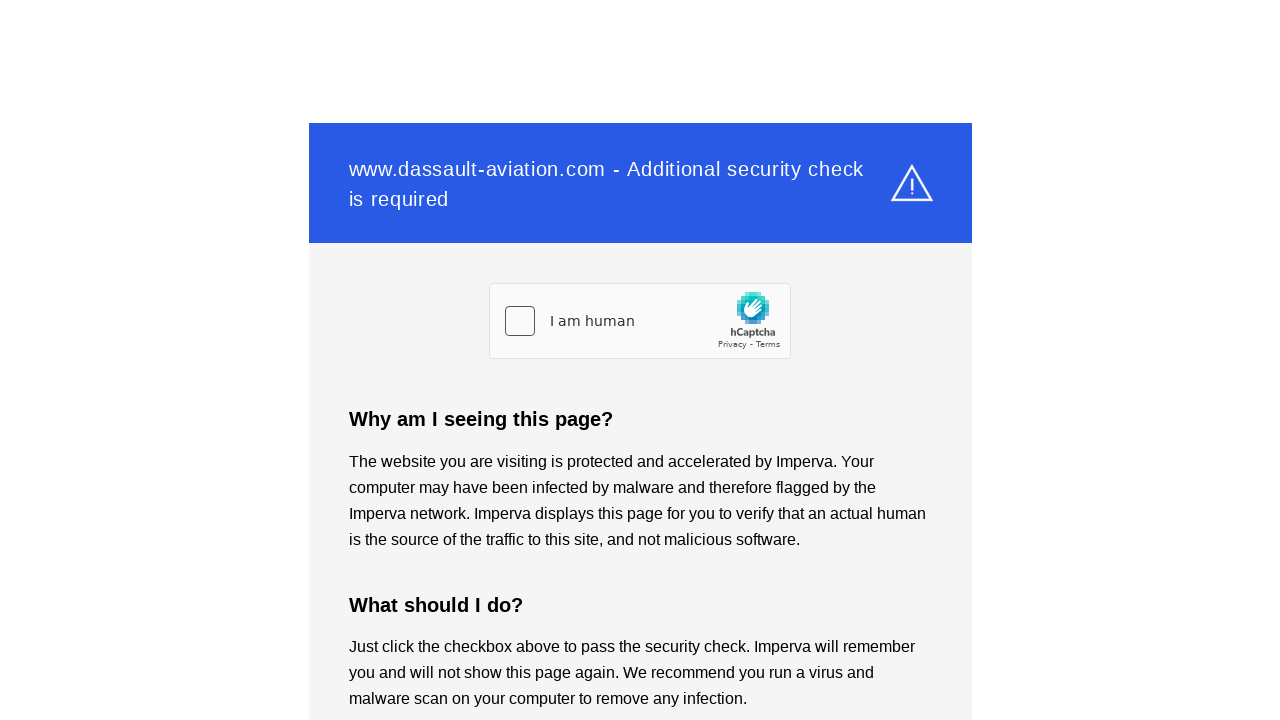

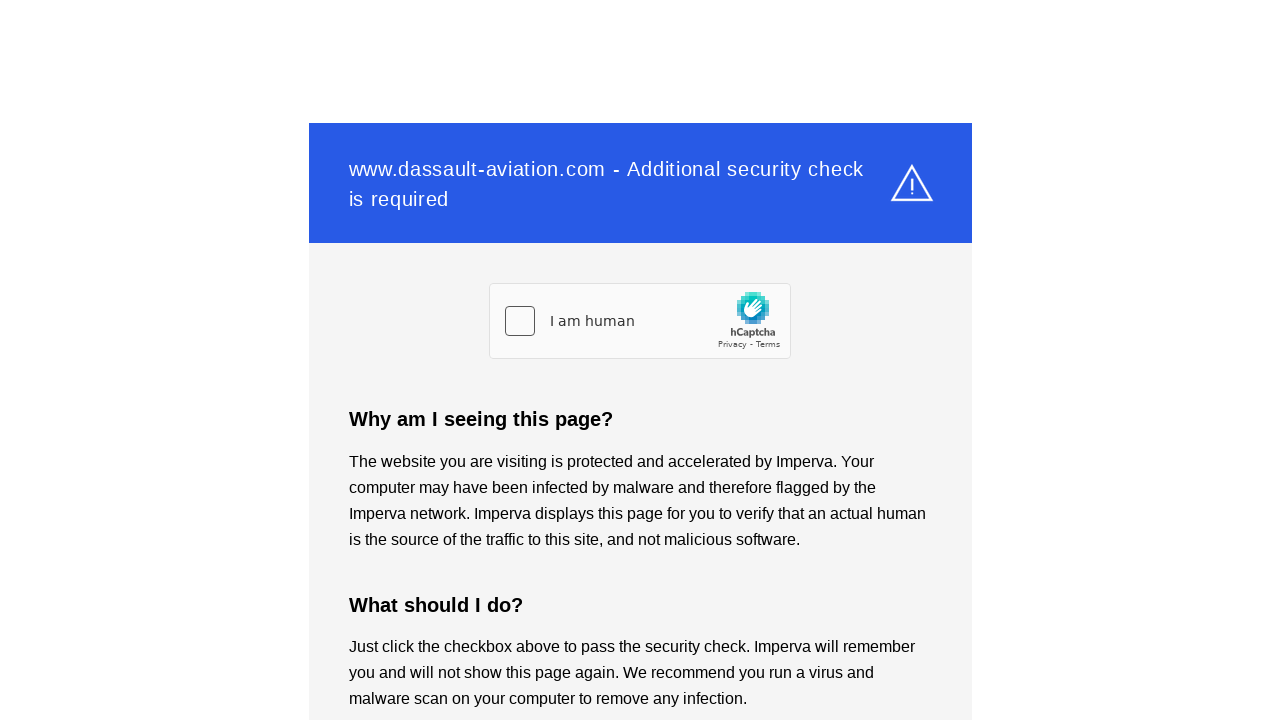